Solves a mathematical challenge by extracting a value from an element attribute, calculating a result, and submitting it along with checkbox selections

Starting URL: http://suninjuly.github.io/get_attribute.html

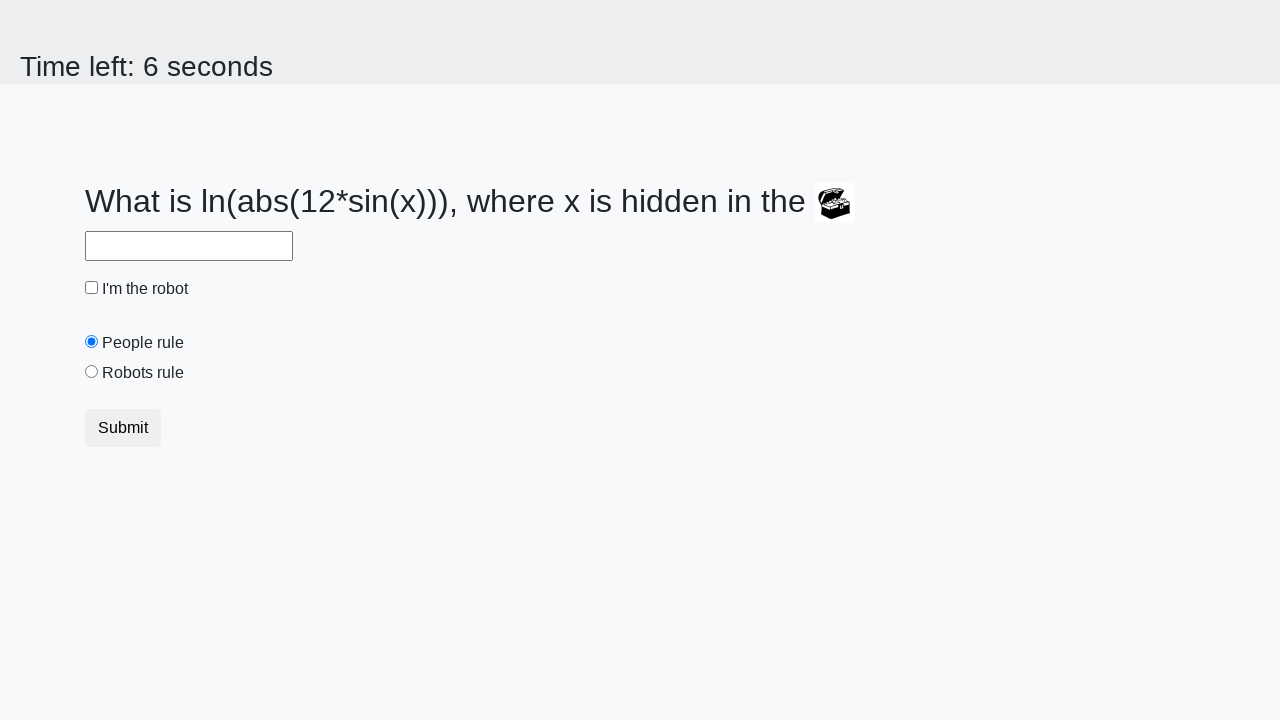

Located treasure element with ID 'treasure'
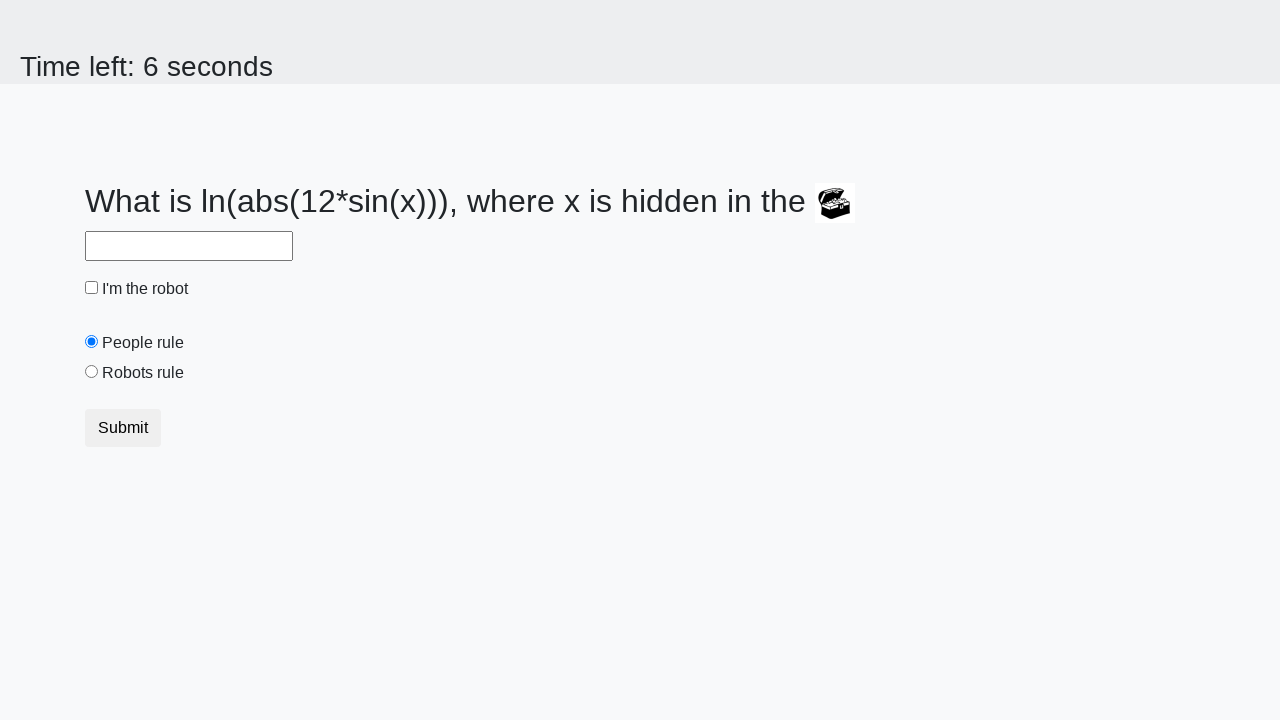

Extracted 'valuex' attribute from treasure element
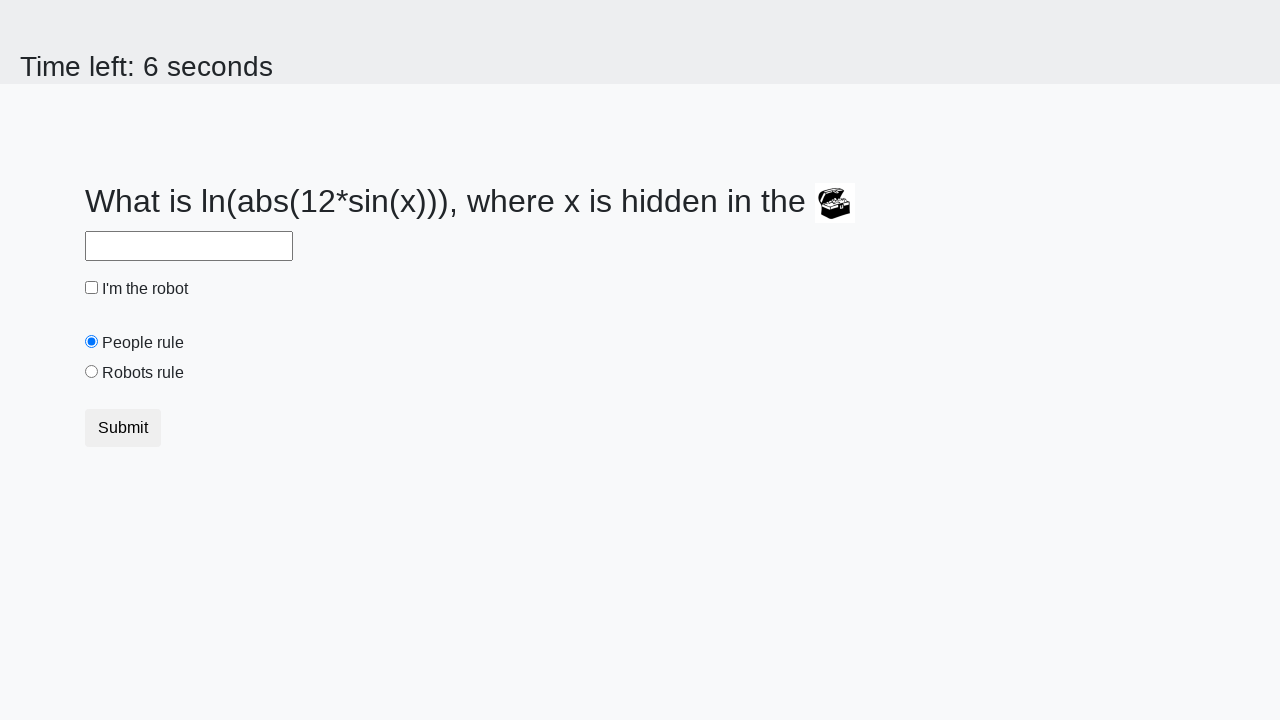

Calculated mathematical result from extracted value: 2.2824753690713755
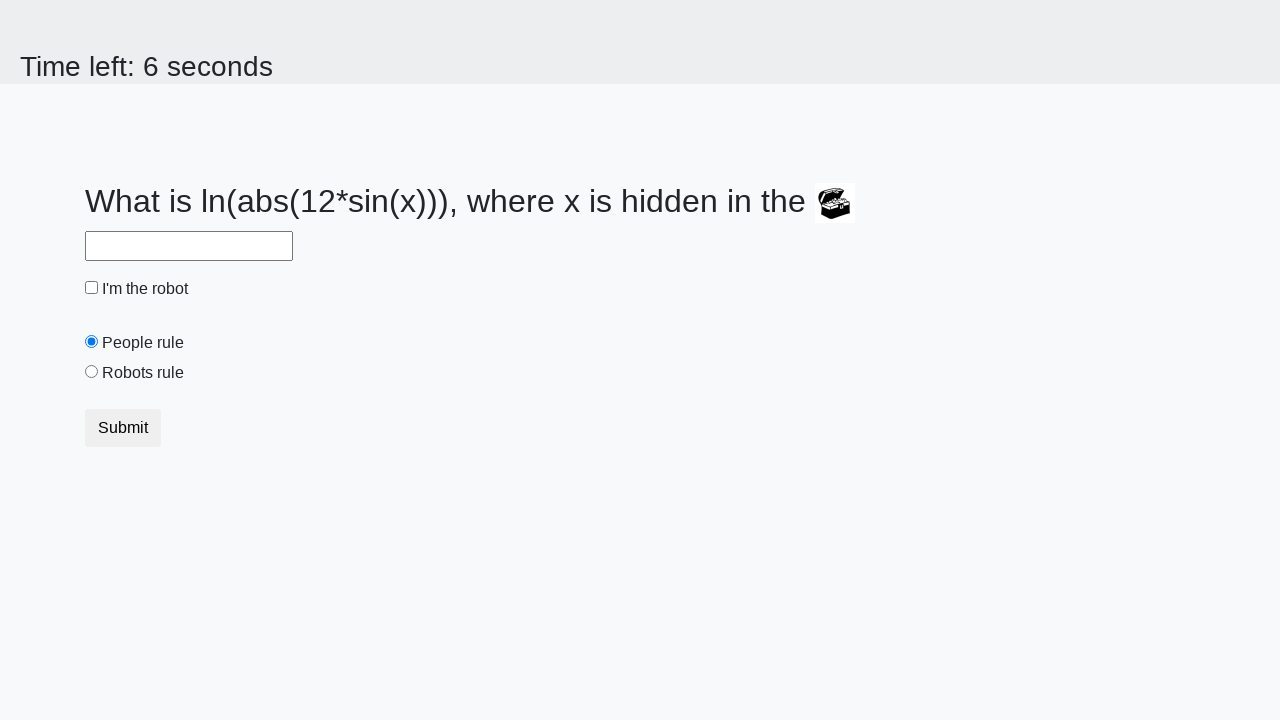

Filled answer field with calculated result on #answer
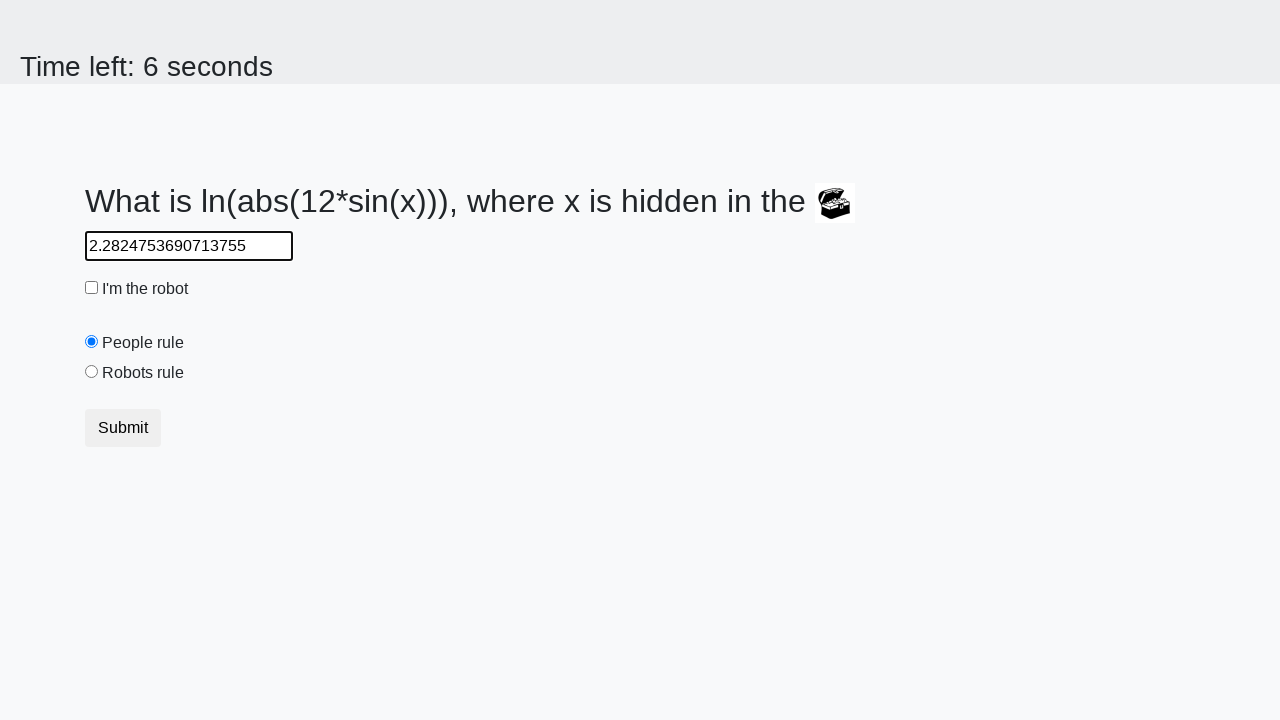

Clicked robot checkbox at (92, 288) on #robotCheckbox
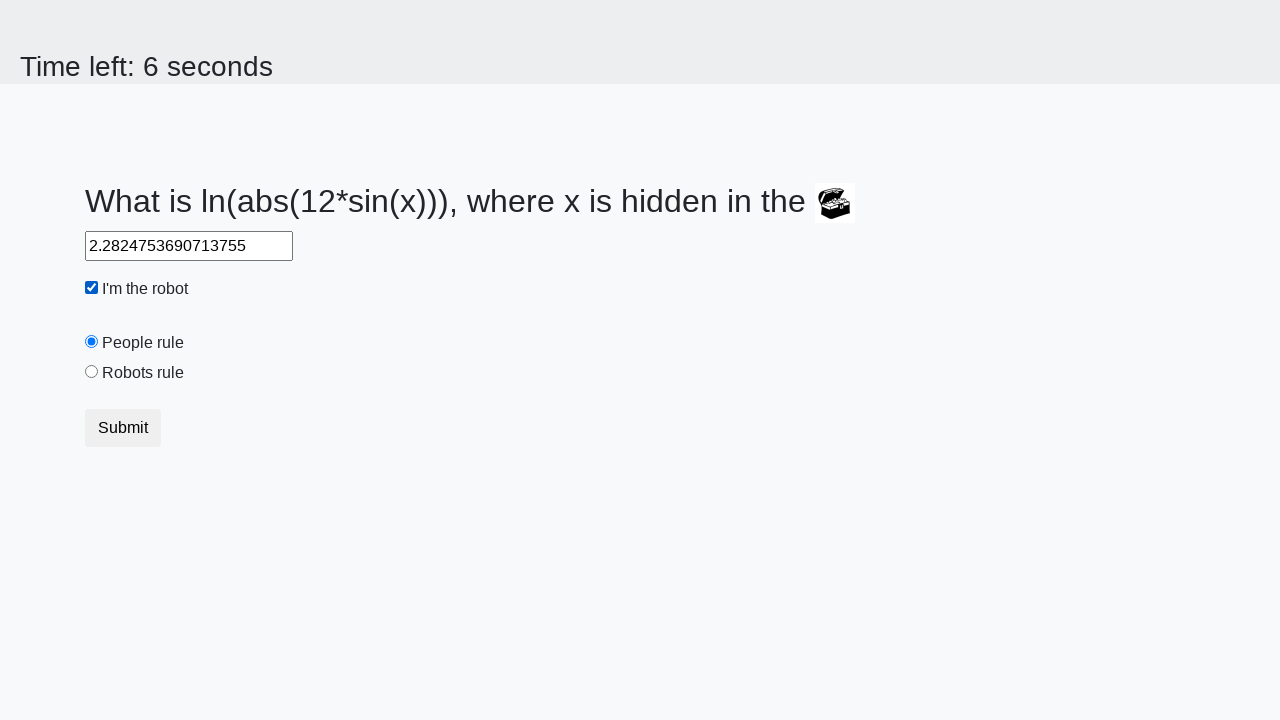

Clicked 'robots rule' radio button at (92, 372) on #robotsRule
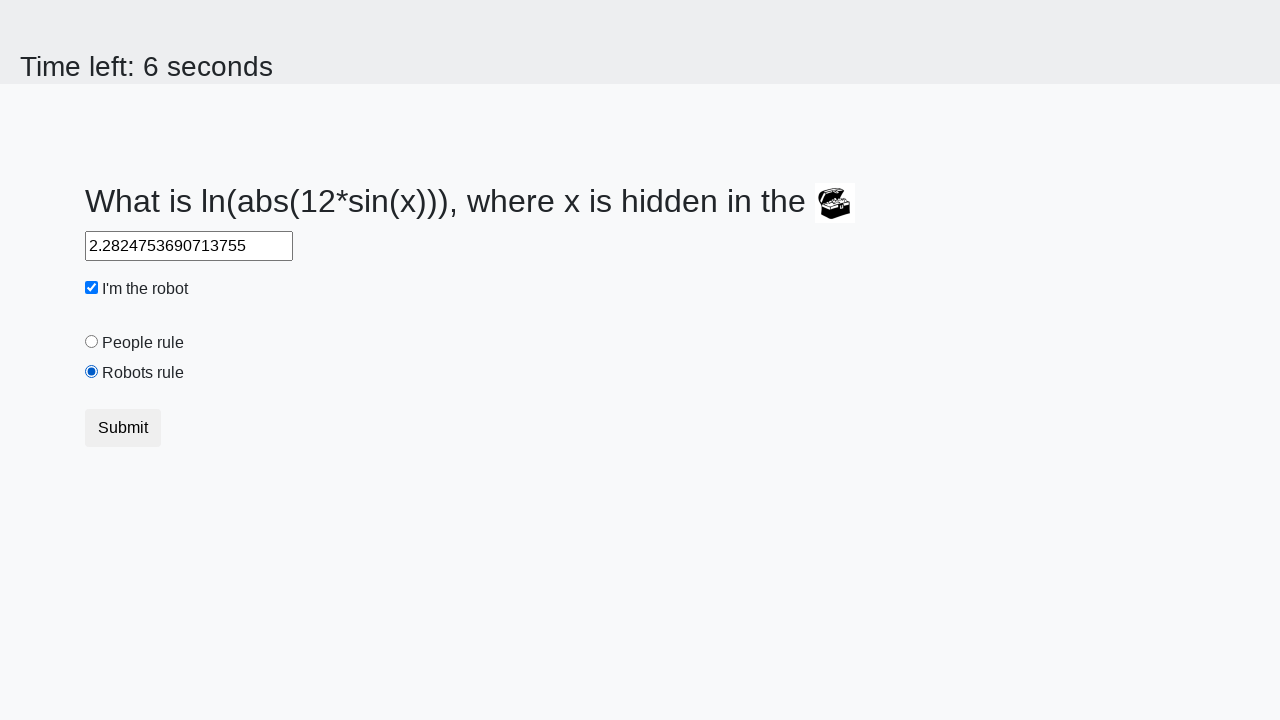

Clicked submit button to complete form at (123, 428) on .btn.btn-default
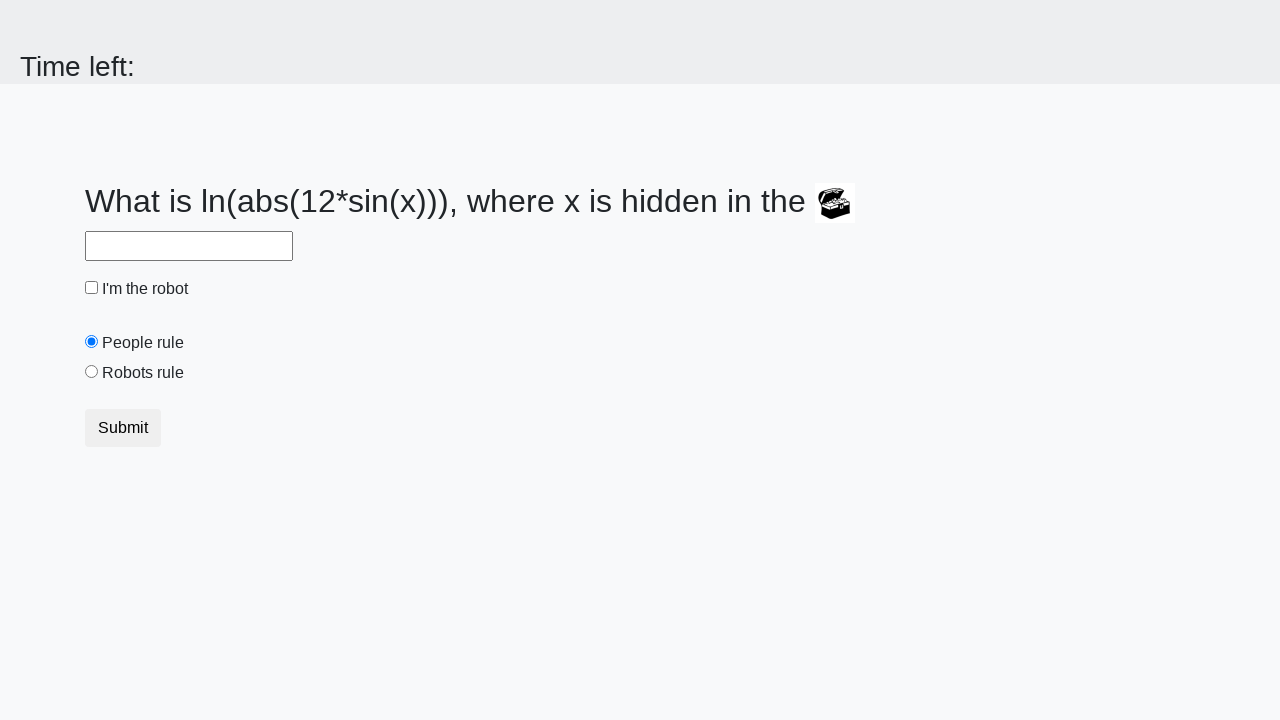

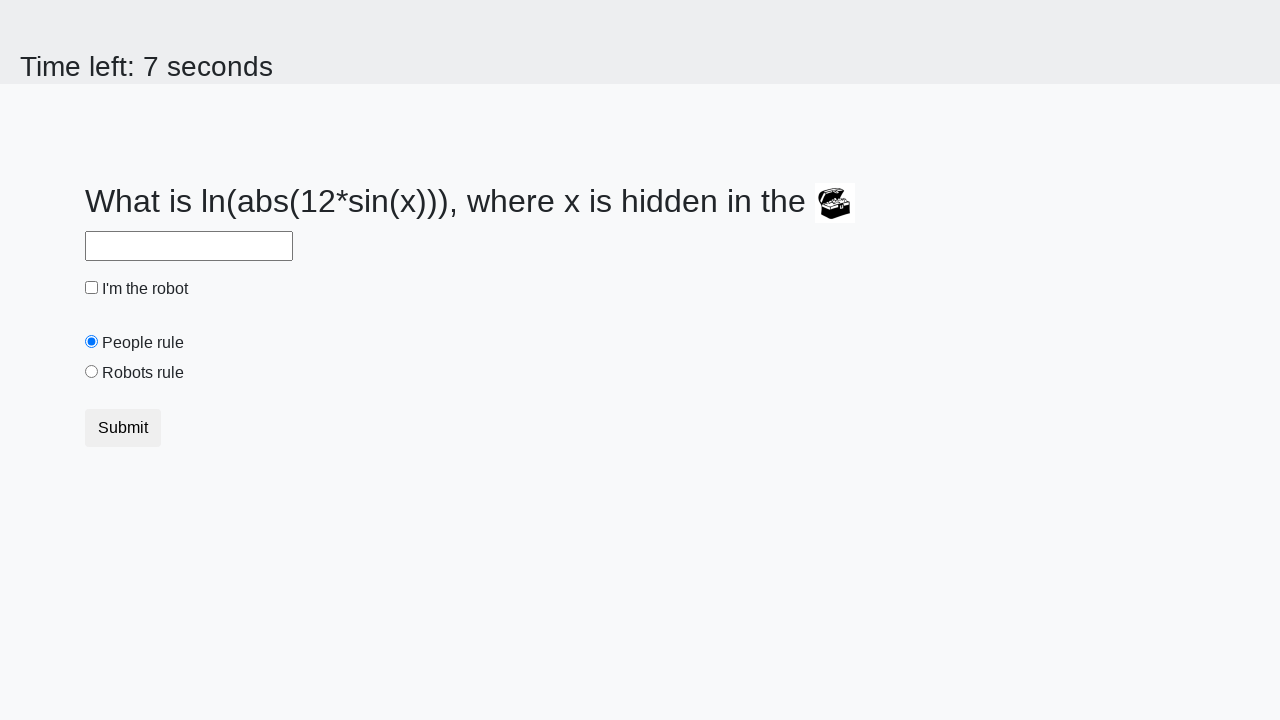